Tests alert dialog with textbox by entering text into a prompt alert and accepting it

Starting URL: http://demo.automationtesting.in/Alerts.html

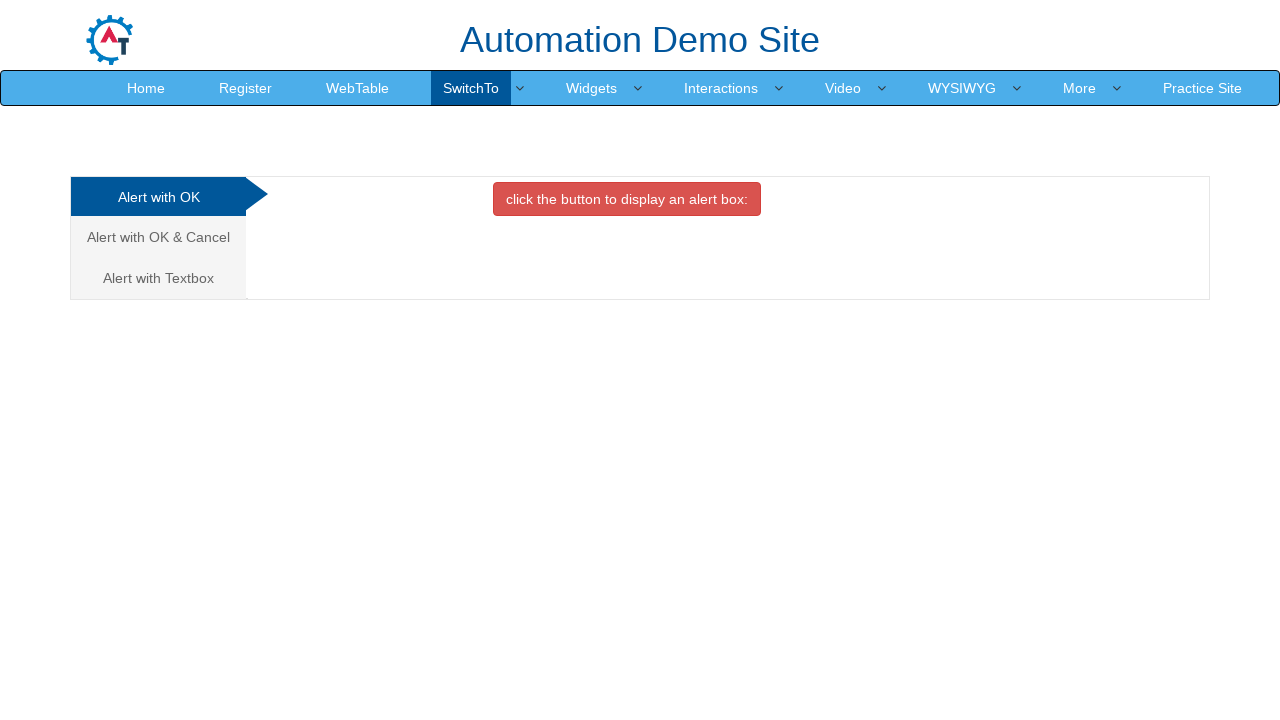

Set up dialog handler to accept prompt with text 'Automation Testing using python'
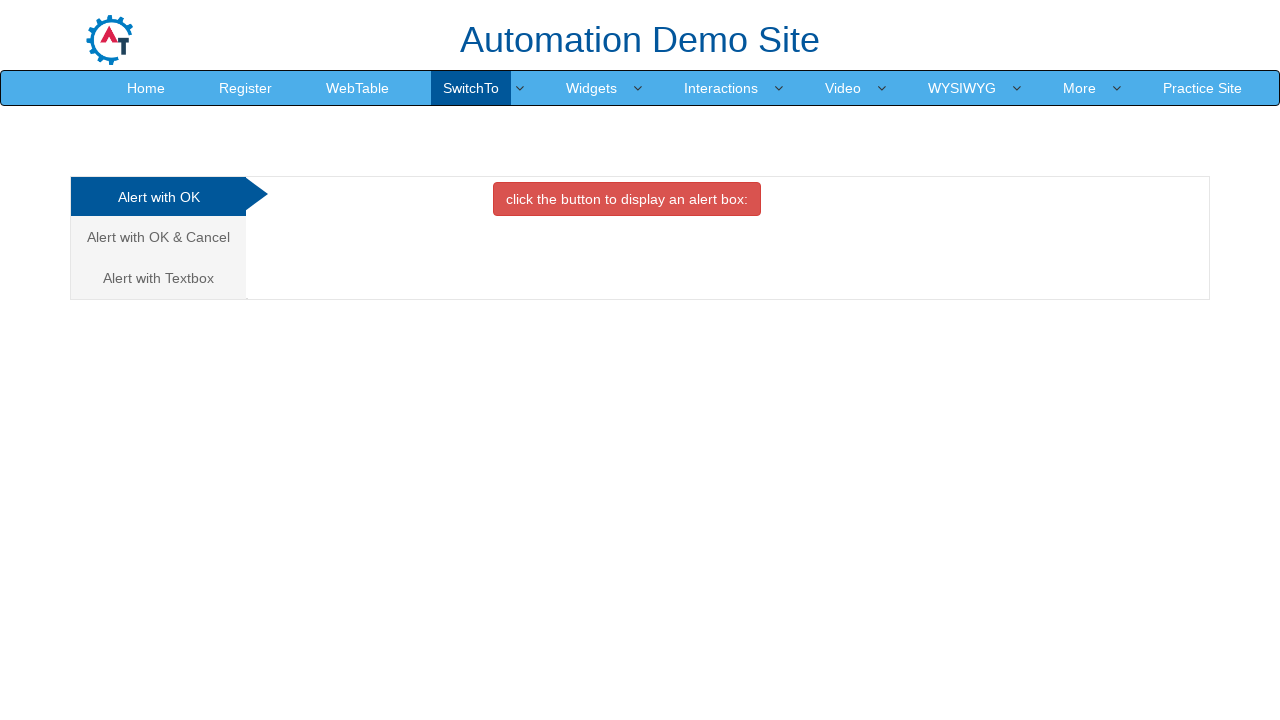

Clicked on 'Alert with Textbox' tab at (158, 278) on xpath=//a[contains(text(),'Alert with Textbox ')]
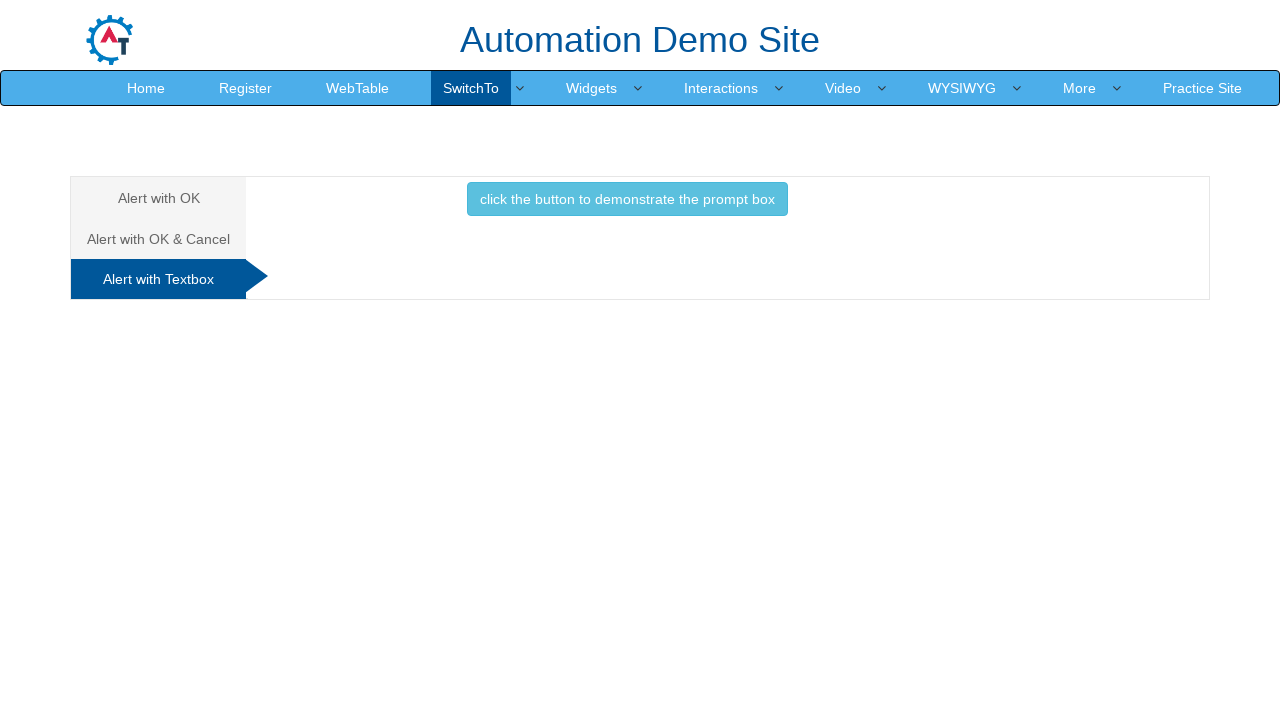

Clicked button to trigger prompt alert at (627, 199) on xpath=//button[@class='btn btn-info']
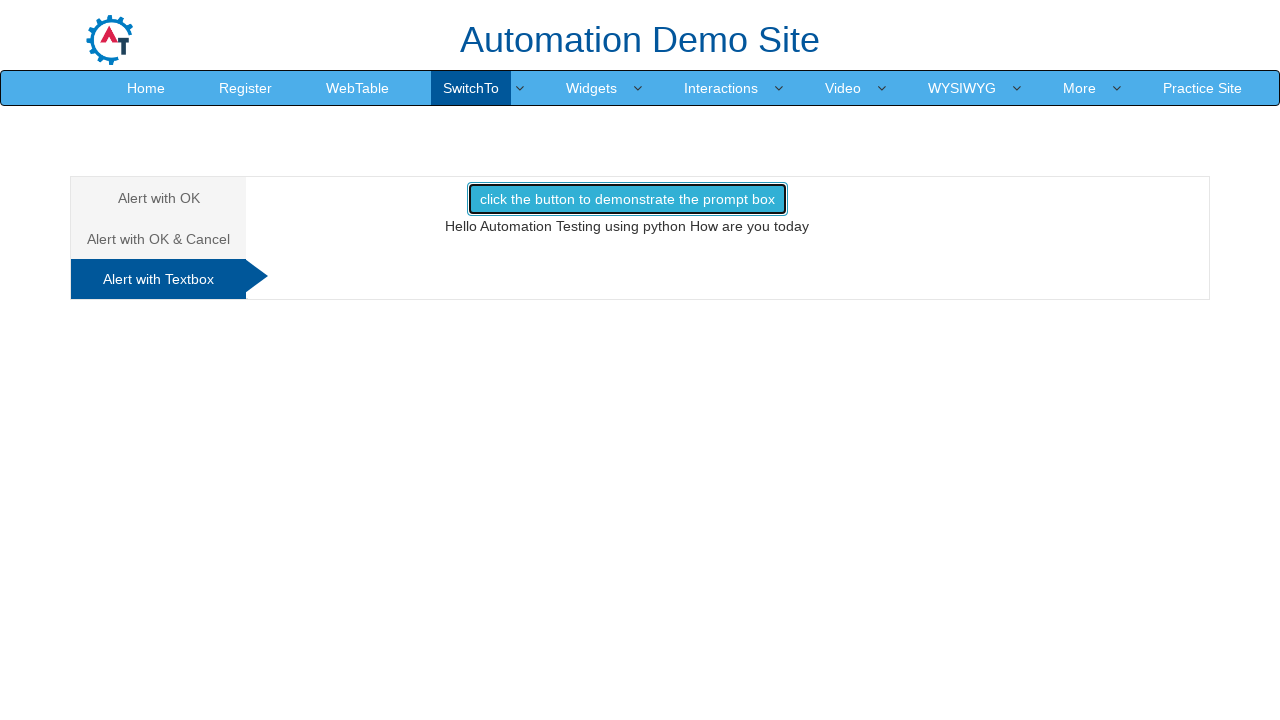

Waited for 1 second for processing to complete
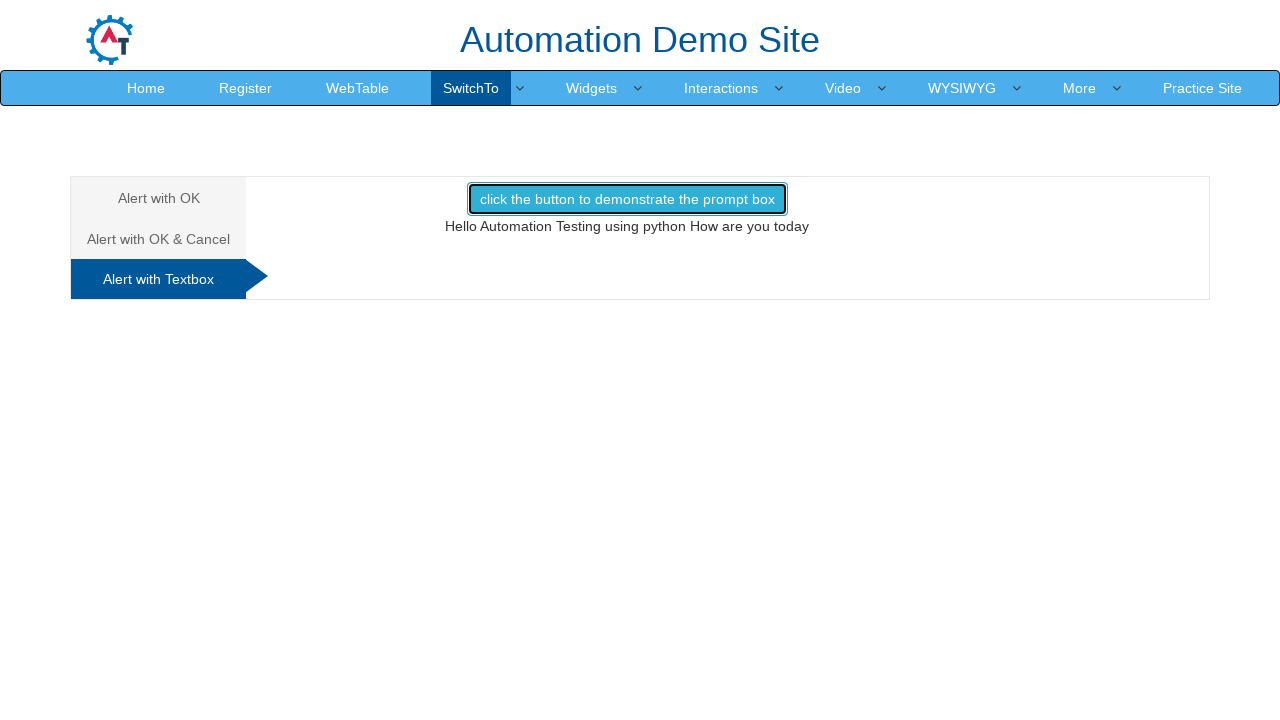

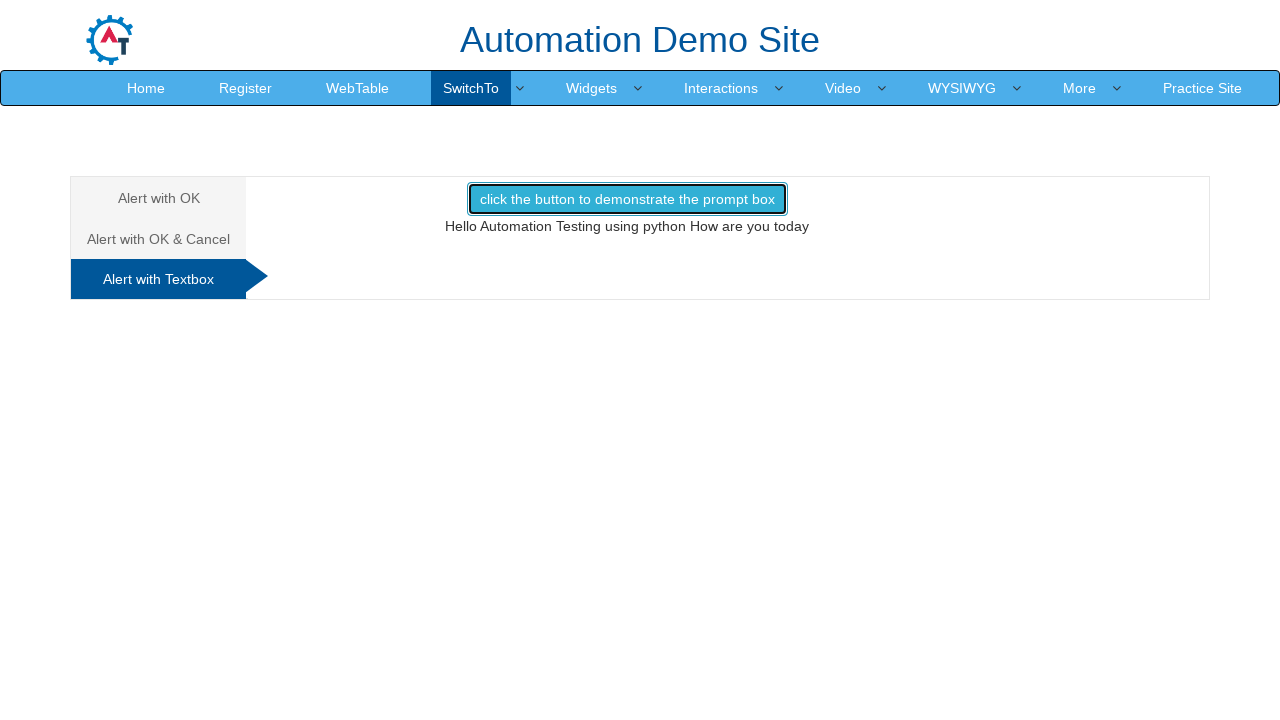